Tests newsletter signup form by filling in first name, last name, and email fields, then submitting the form.

Starting URL: https://secure-retreat-92358.herokuapp.com

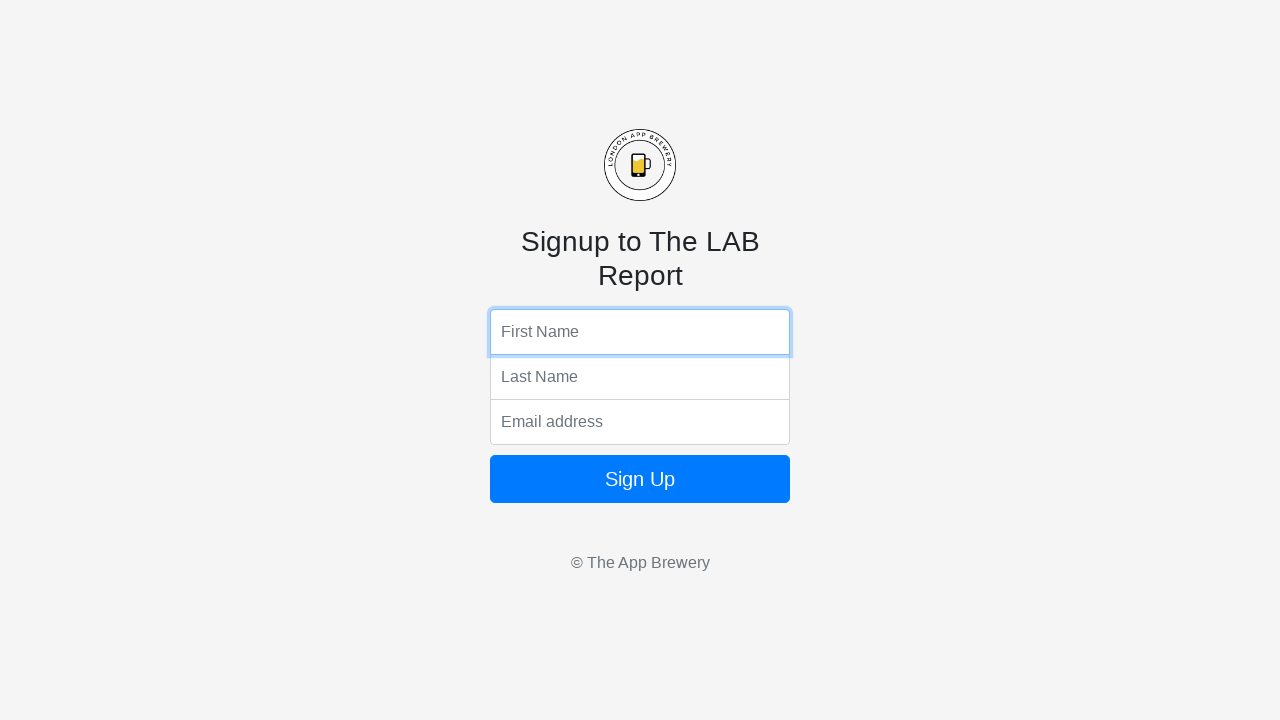

Navigated to newsletter signup form page
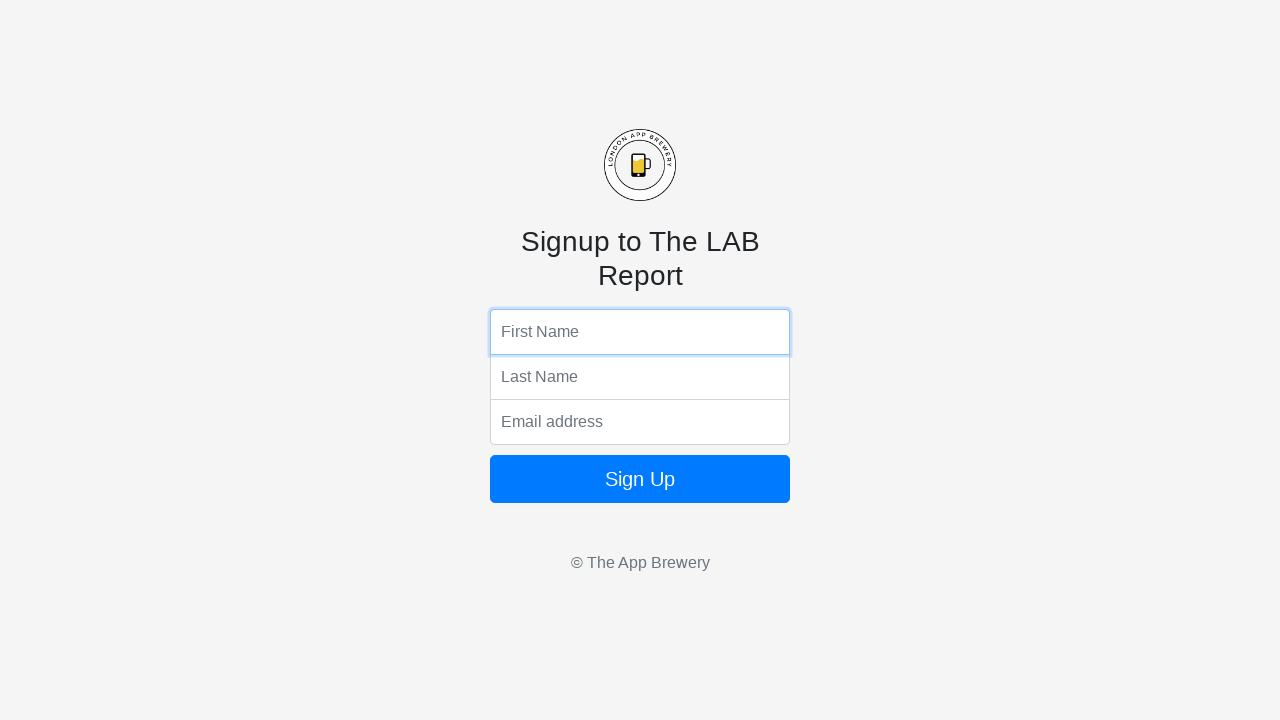

Filled first name field with 'Jennifer' on input[name='fName']
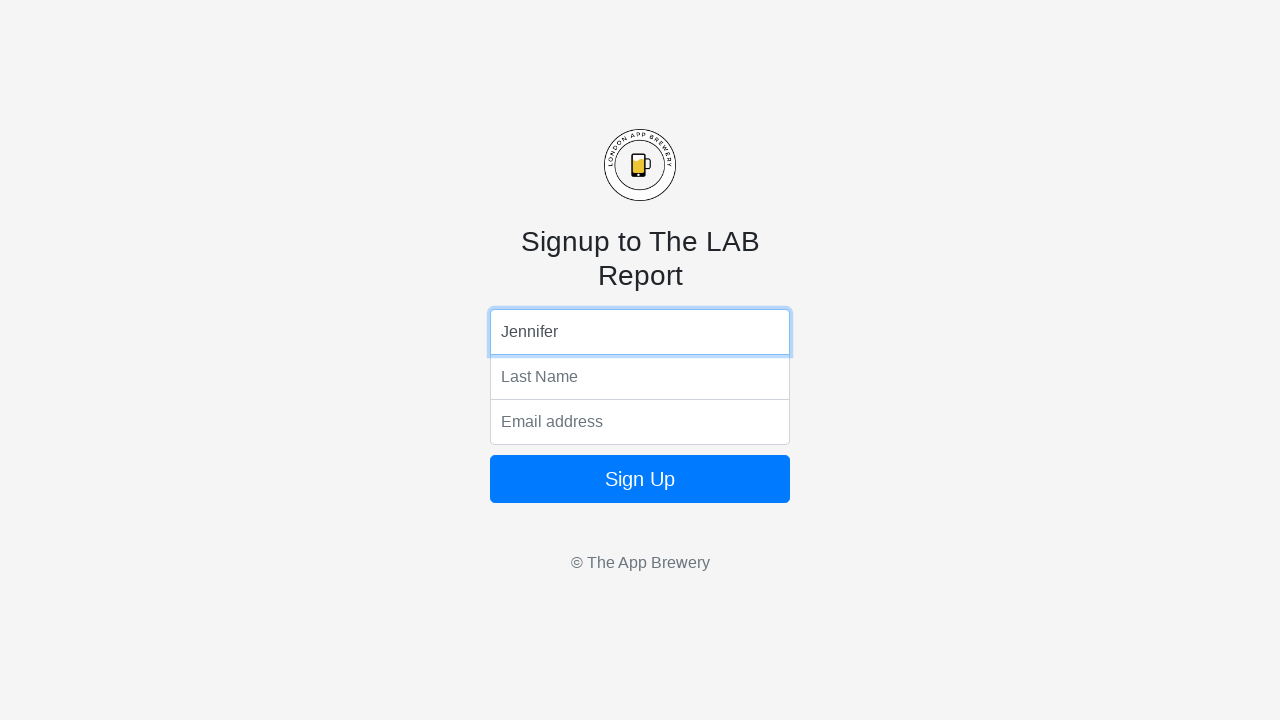

Filled last name field with 'Morrison' on input[name='lName']
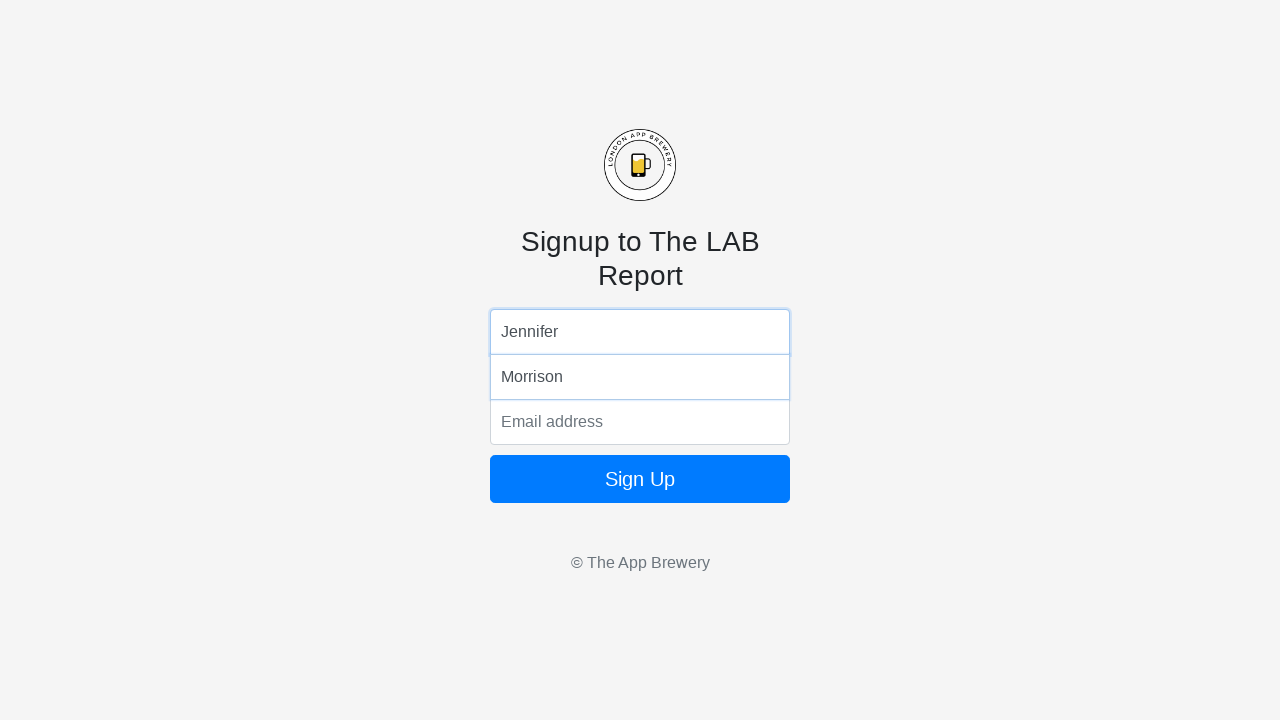

Filled email field with 'jennifer.morrison@example.com' on input[name='email']
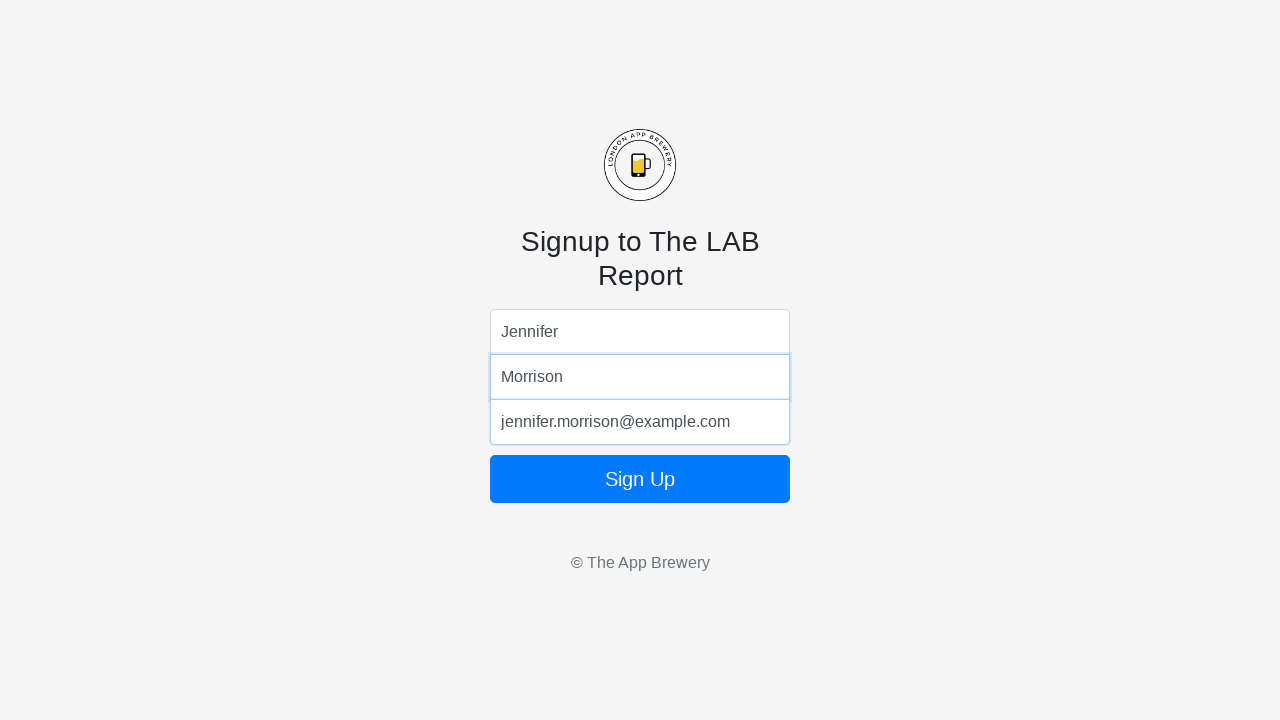

Clicked submit button to sign up for newsletter at (640, 479) on button
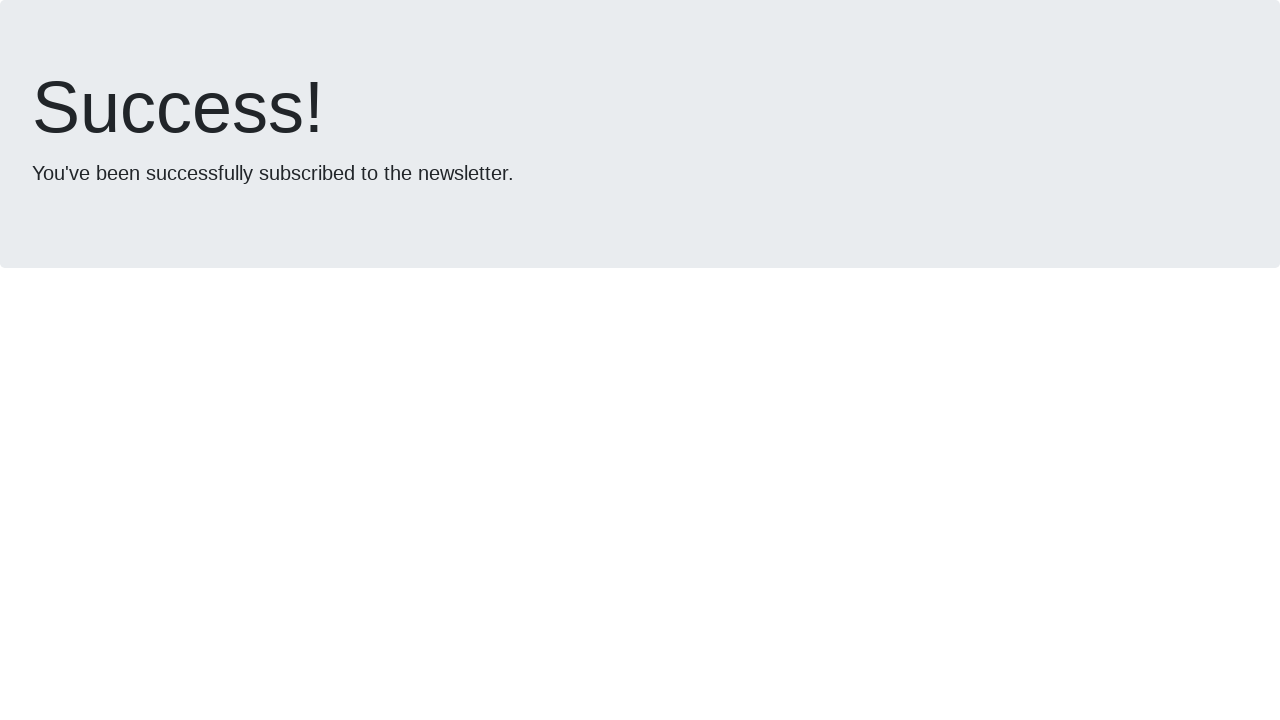

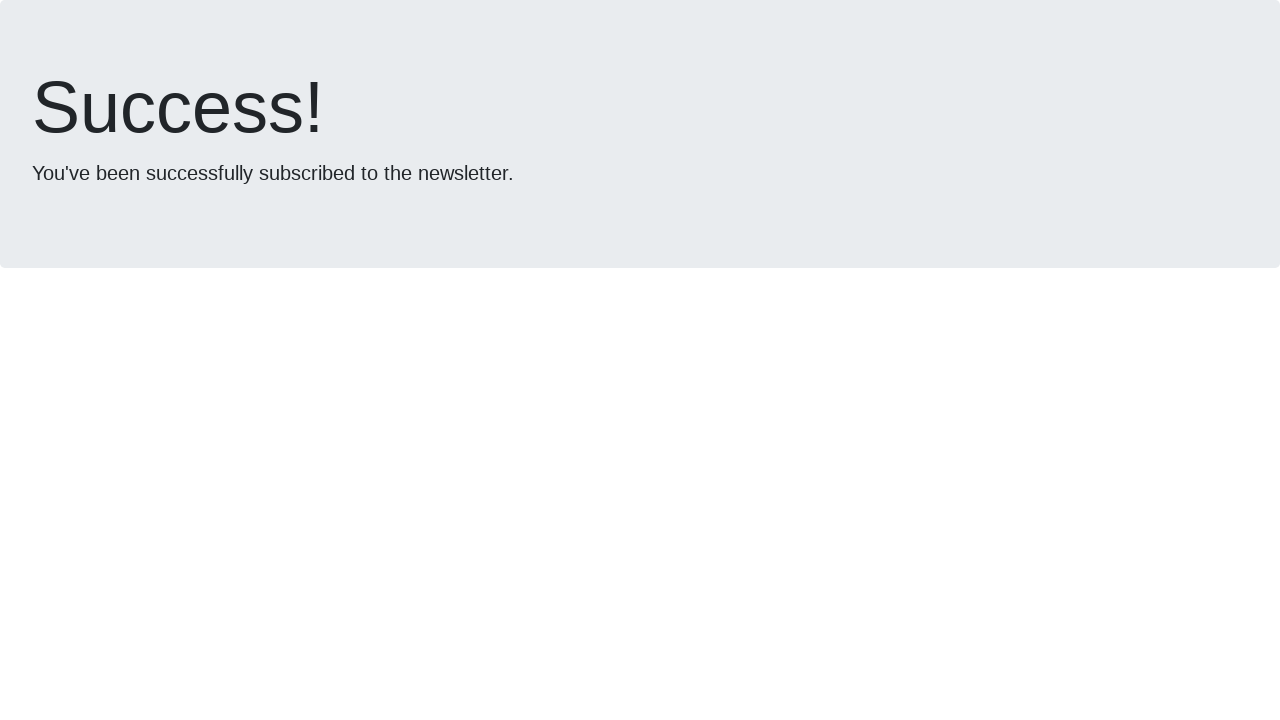